Tests handling of JavaScript alert dialogs by clicking a button that triggers an alert and accepting it

Starting URL: https://the-internet.herokuapp.com/javascript_alerts

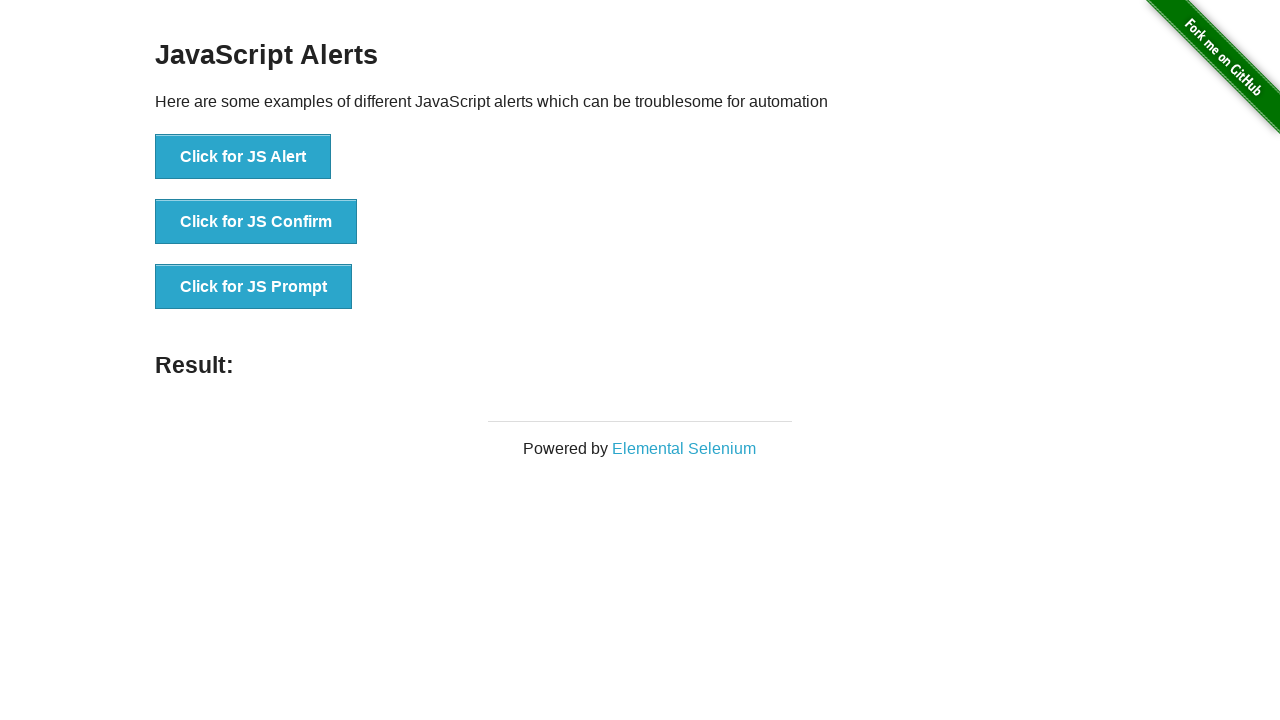

Set up dialog handler to accept alert dialogs
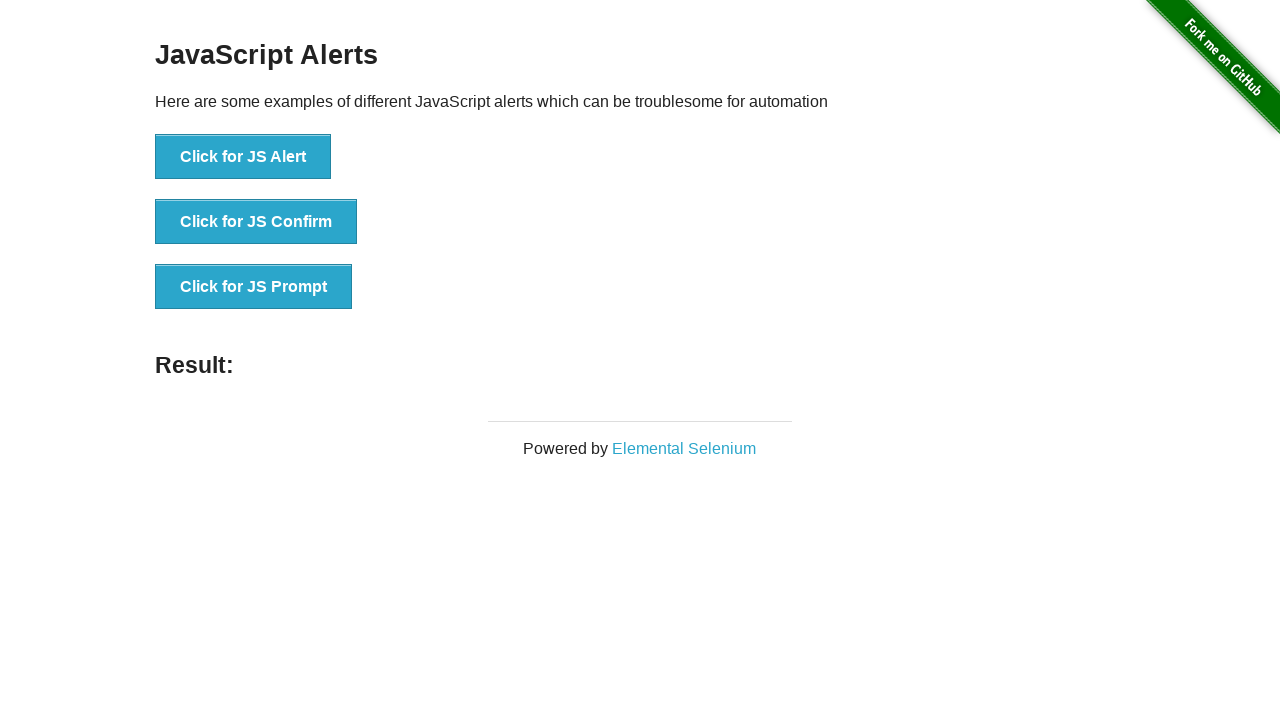

Clicked button to trigger JavaScript alert at (243, 157) on xpath=//*[text()='Click for JS Alert']
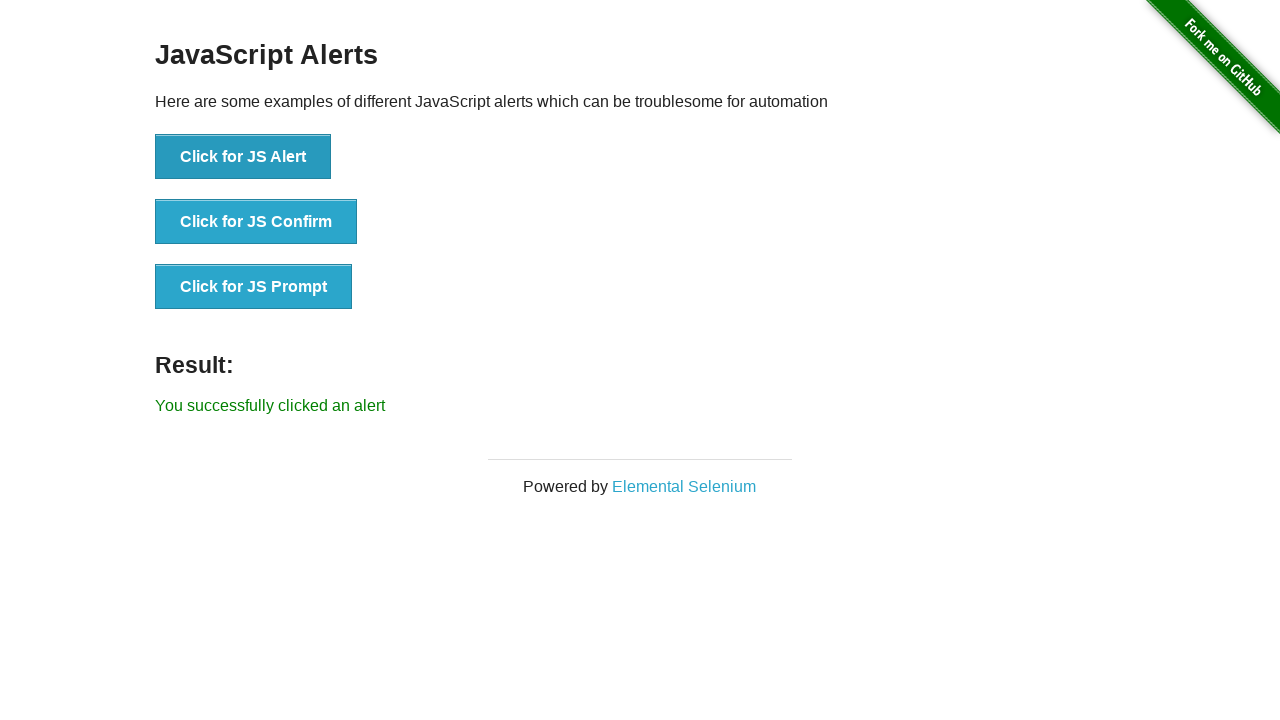

Alert was accepted and result message appeared
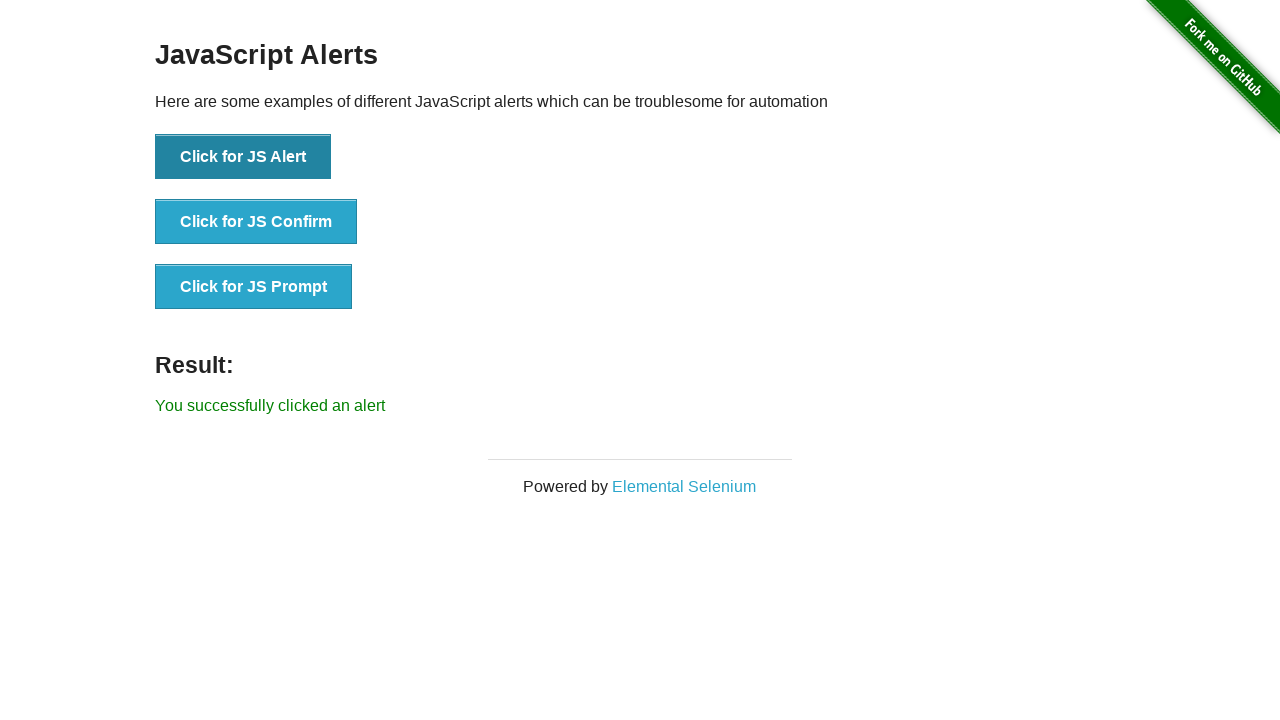

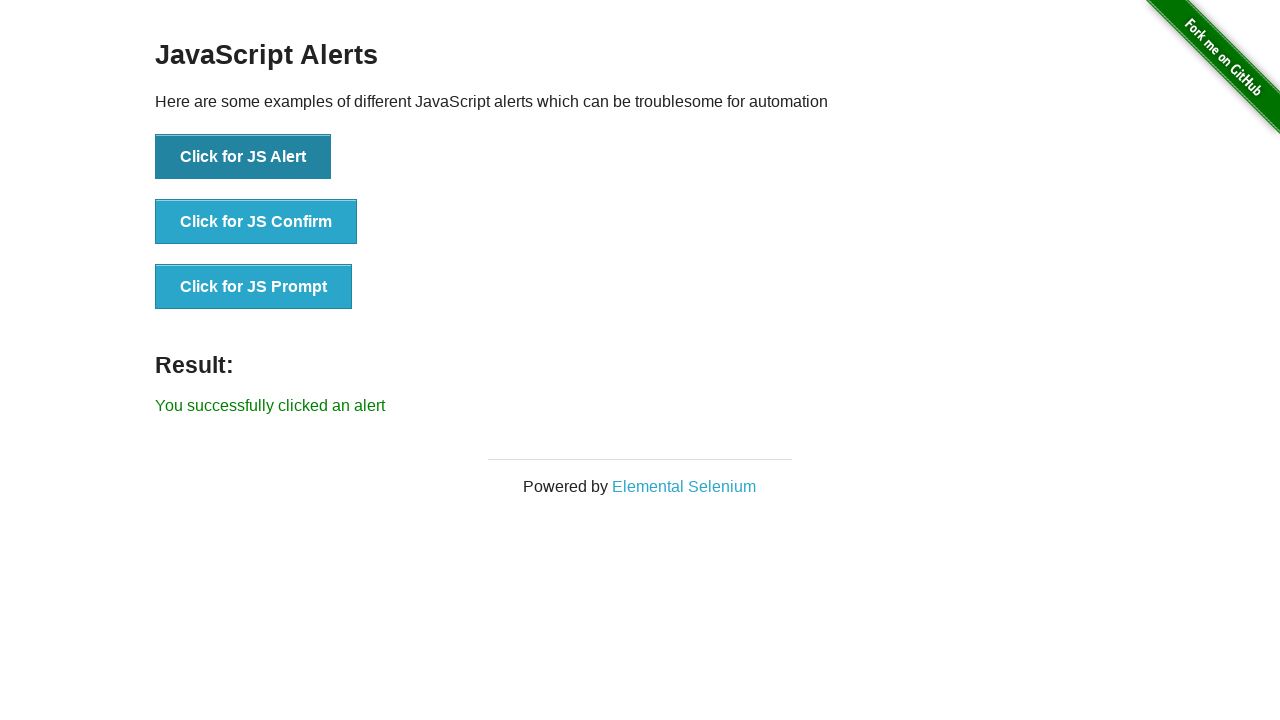